Opens two browser tabs, extracts course name from the second tab, switches back to first tab and fills a name field with the extracted text

Starting URL: https://rahulshettyacademy.com/angularpractice/

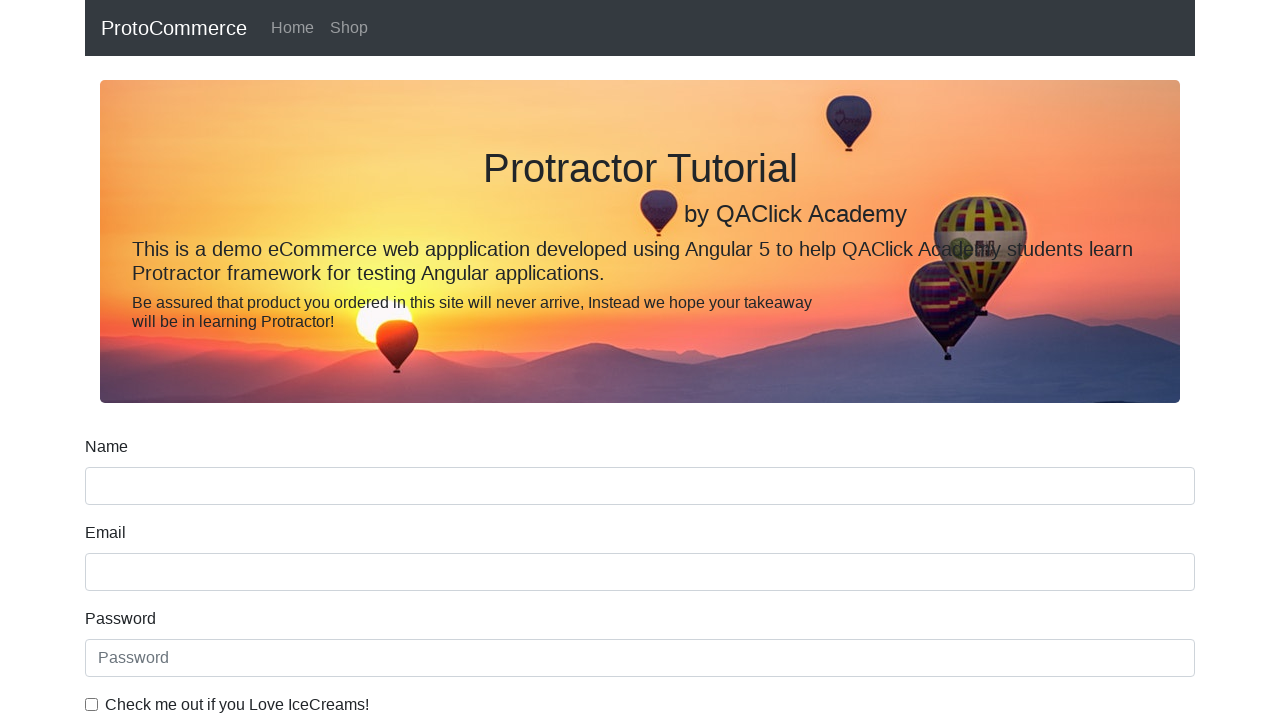

Opened a new browser tab
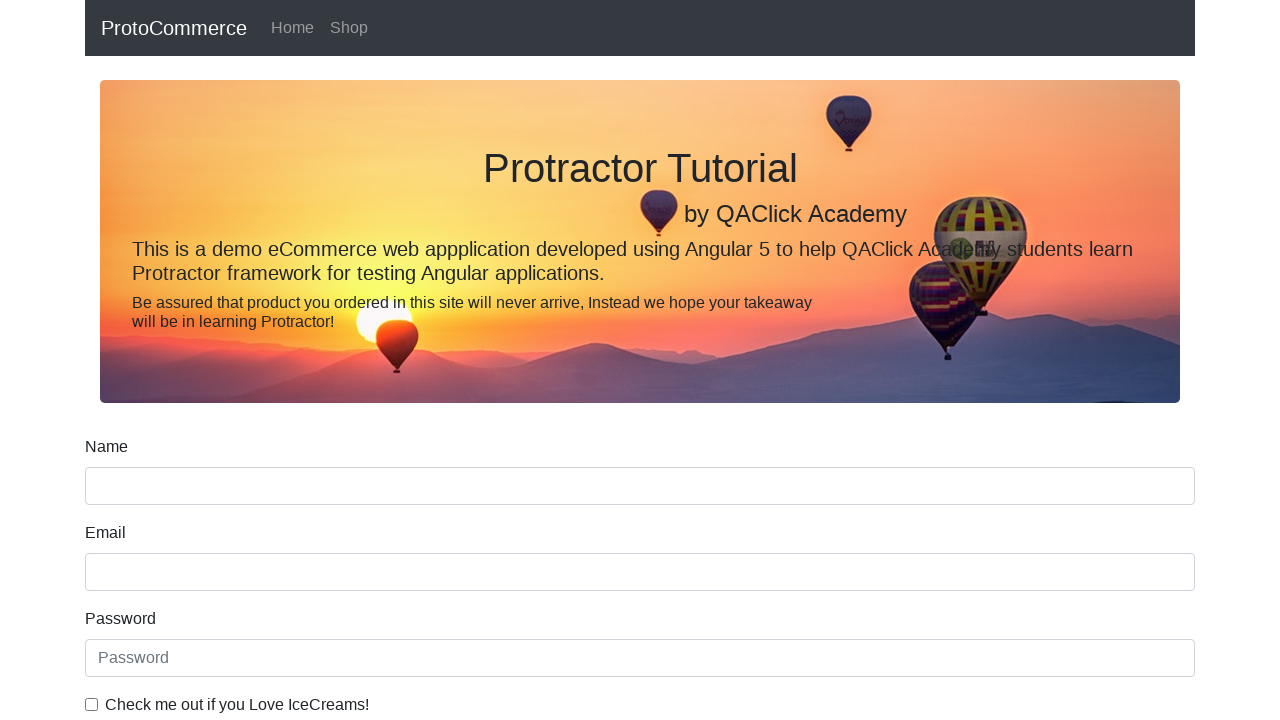

Navigated to https://rahulshettyacademy.com/ in new tab
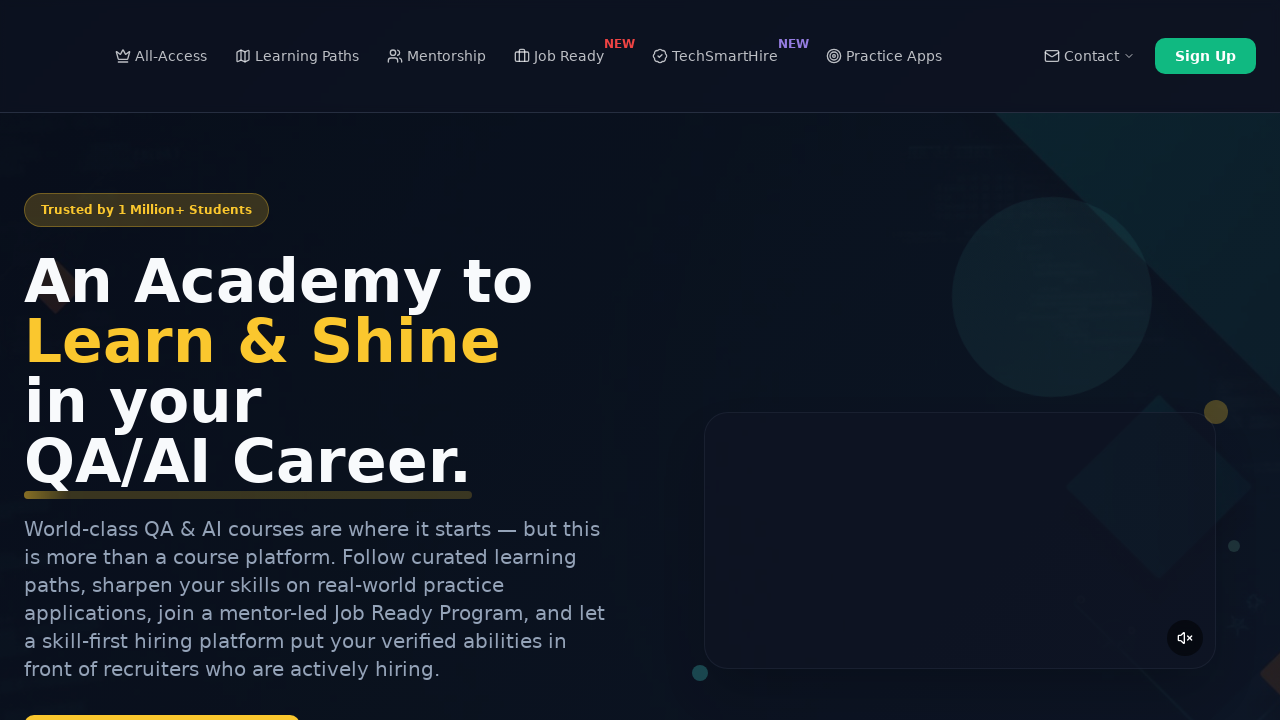

Located course links on the page
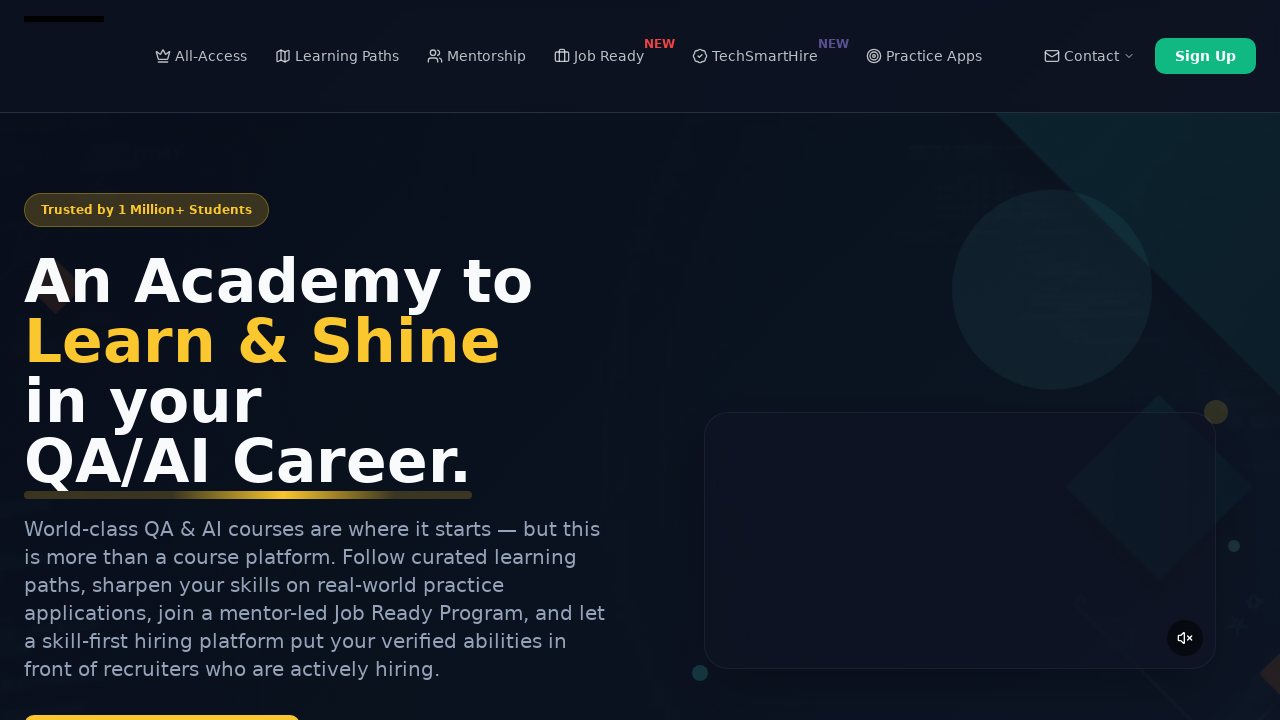

Extracted course name: Playwright Testing
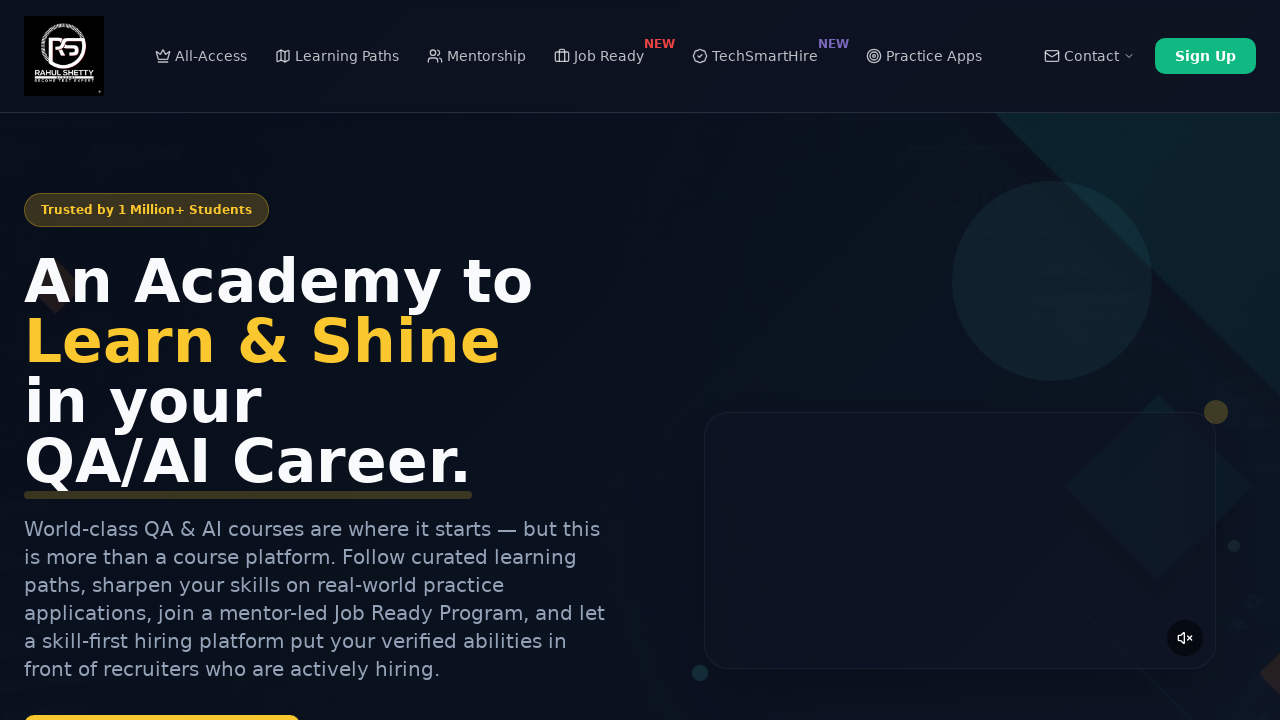

Closed the second tab and switched back to first tab
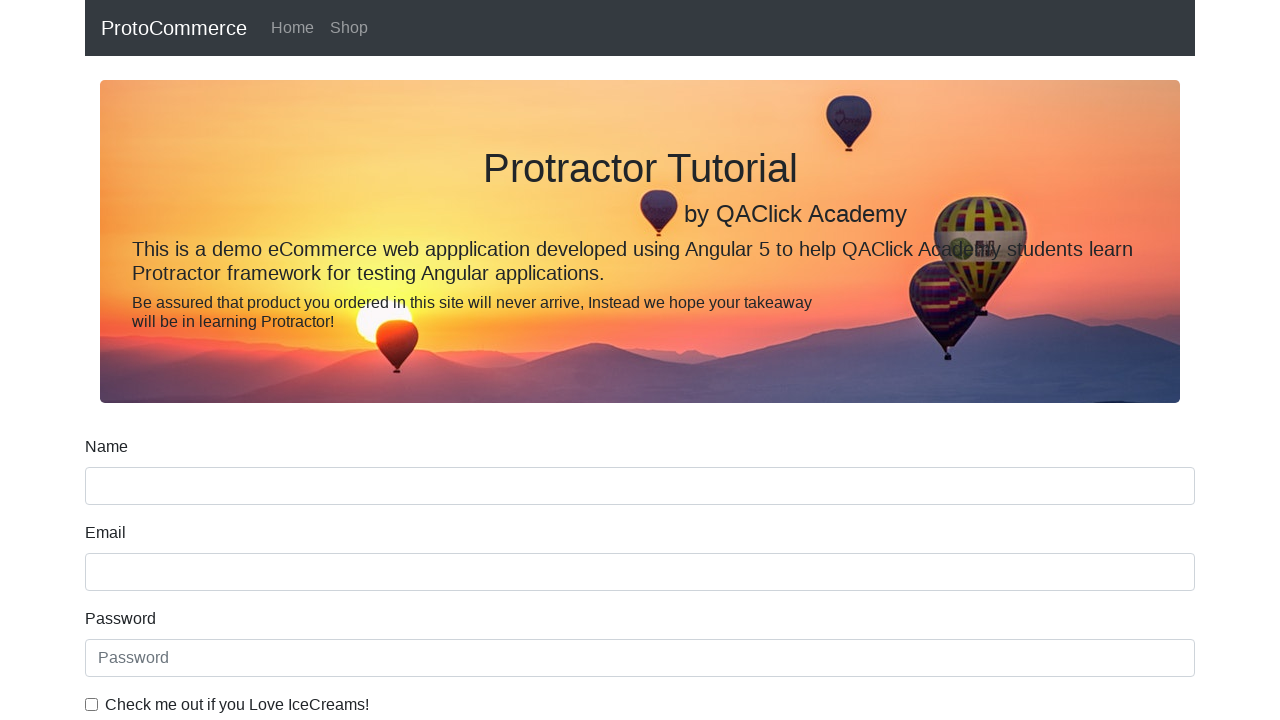

Filled name field with extracted course name: Playwright Testing on input[name='name']
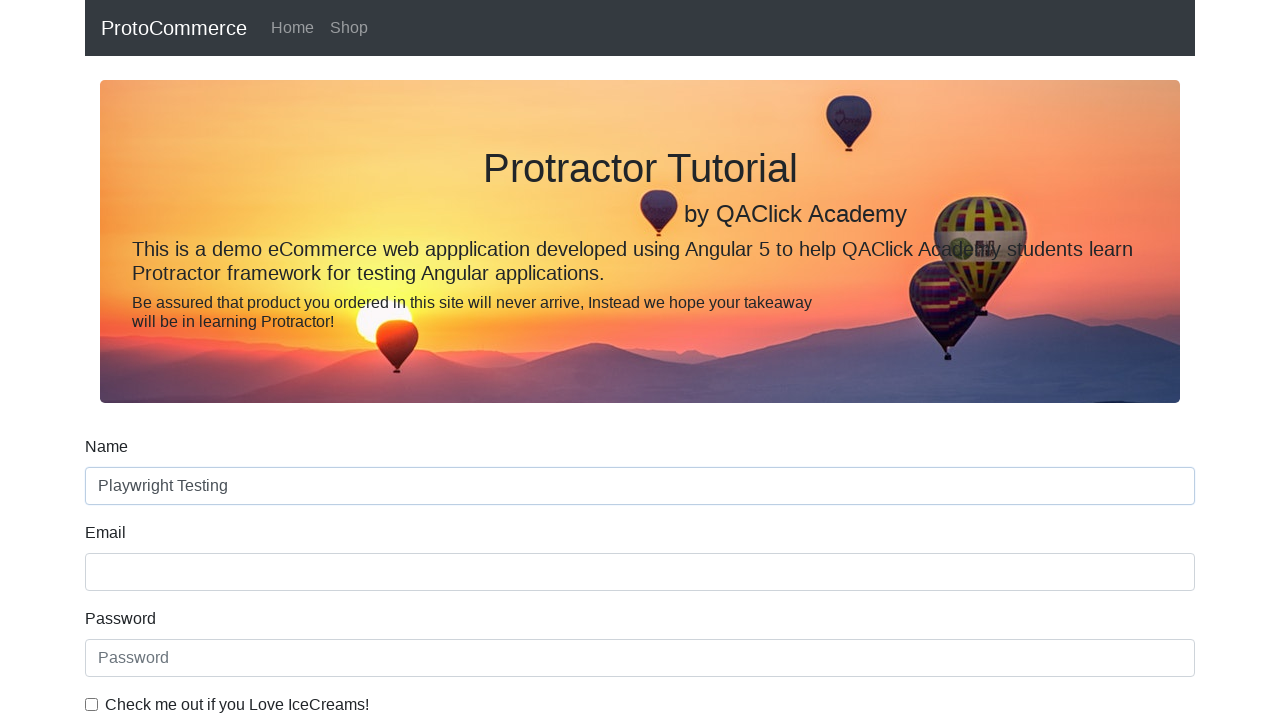

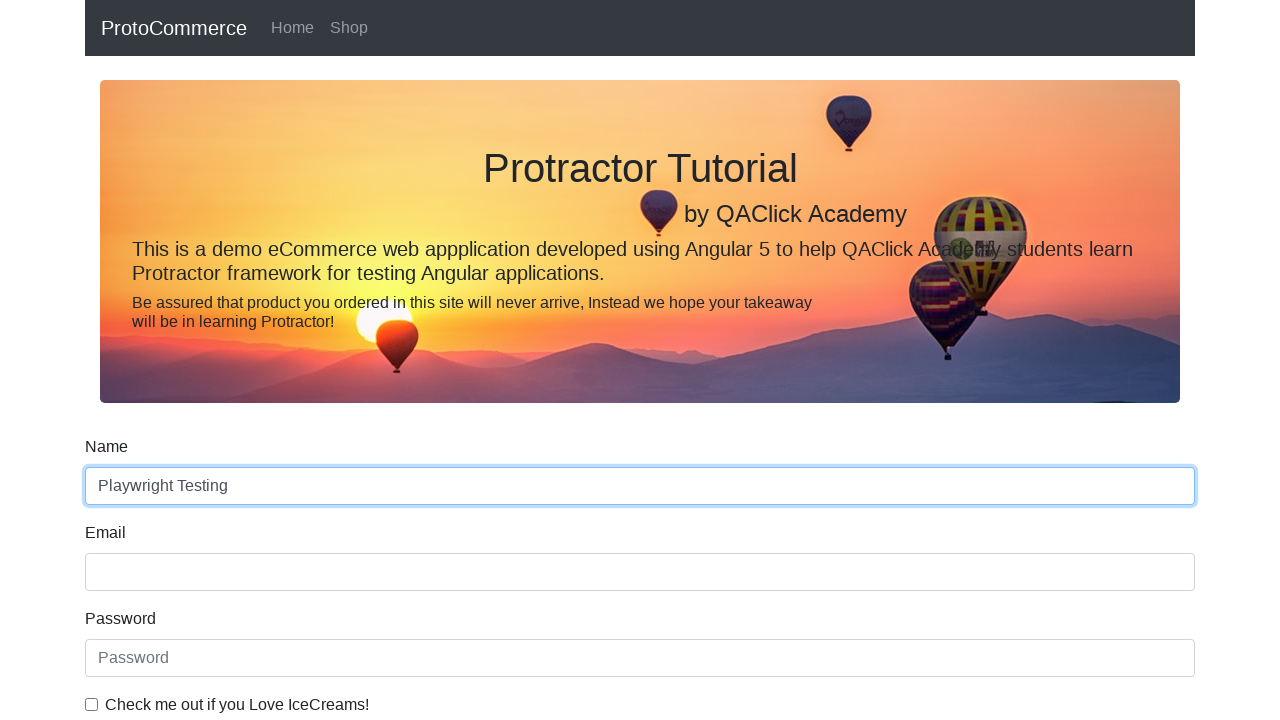